Tests checkbox functionality by clicking to select it, verifying it's selected, then clicking again to deselect it and verifying it's unselected

Starting URL: https://rahulshettyacademy.com/AutomationPractice/

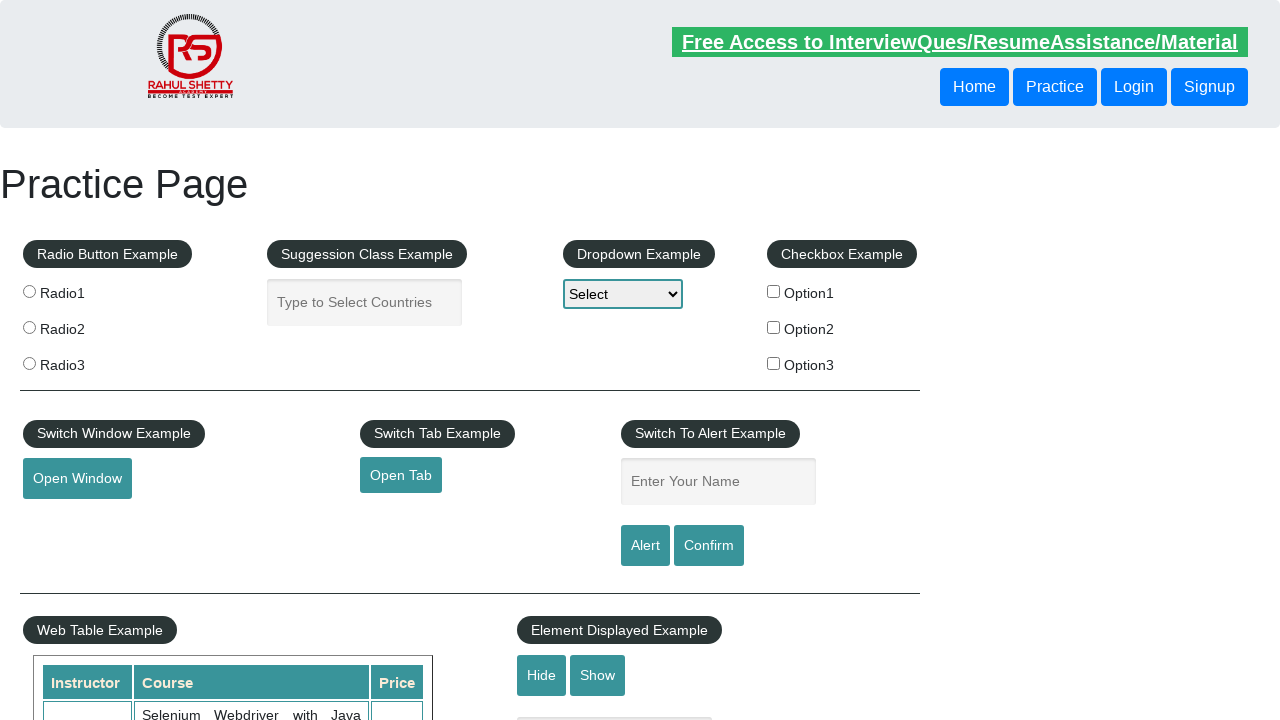

Navigated to AutomationPractice page
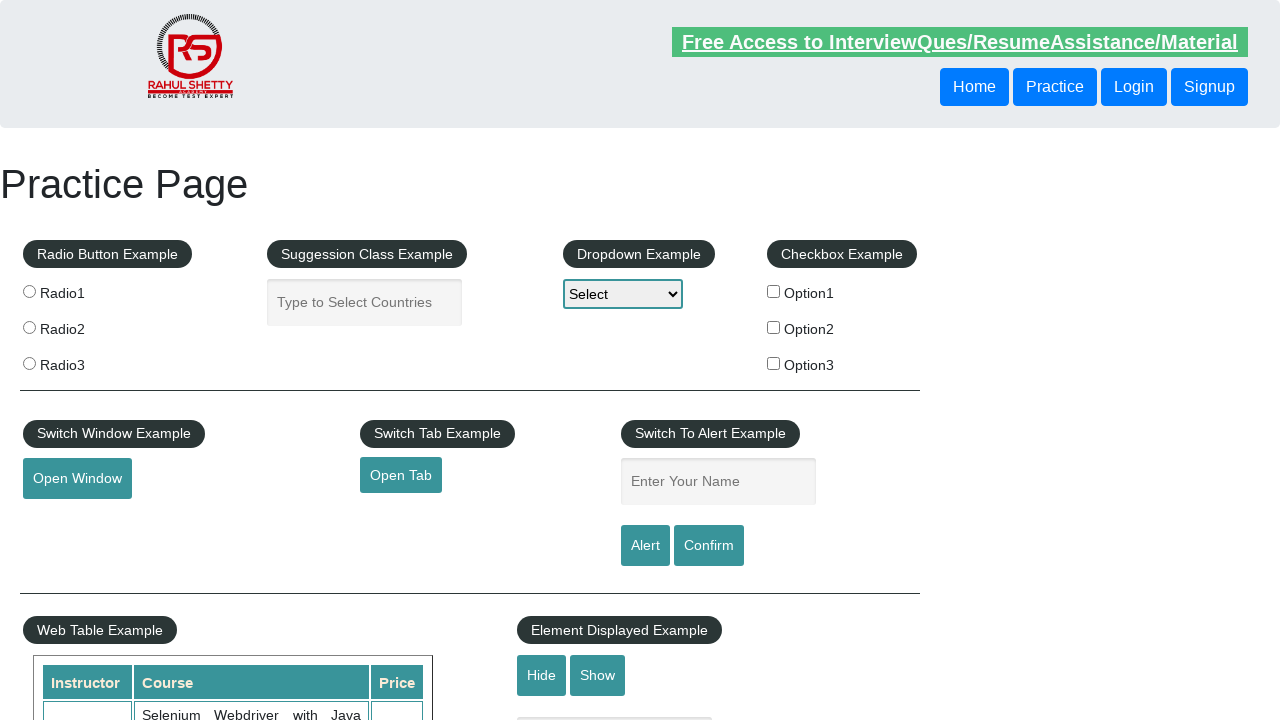

Clicked checkbox to select it at (774, 291) on #checkBoxOption1
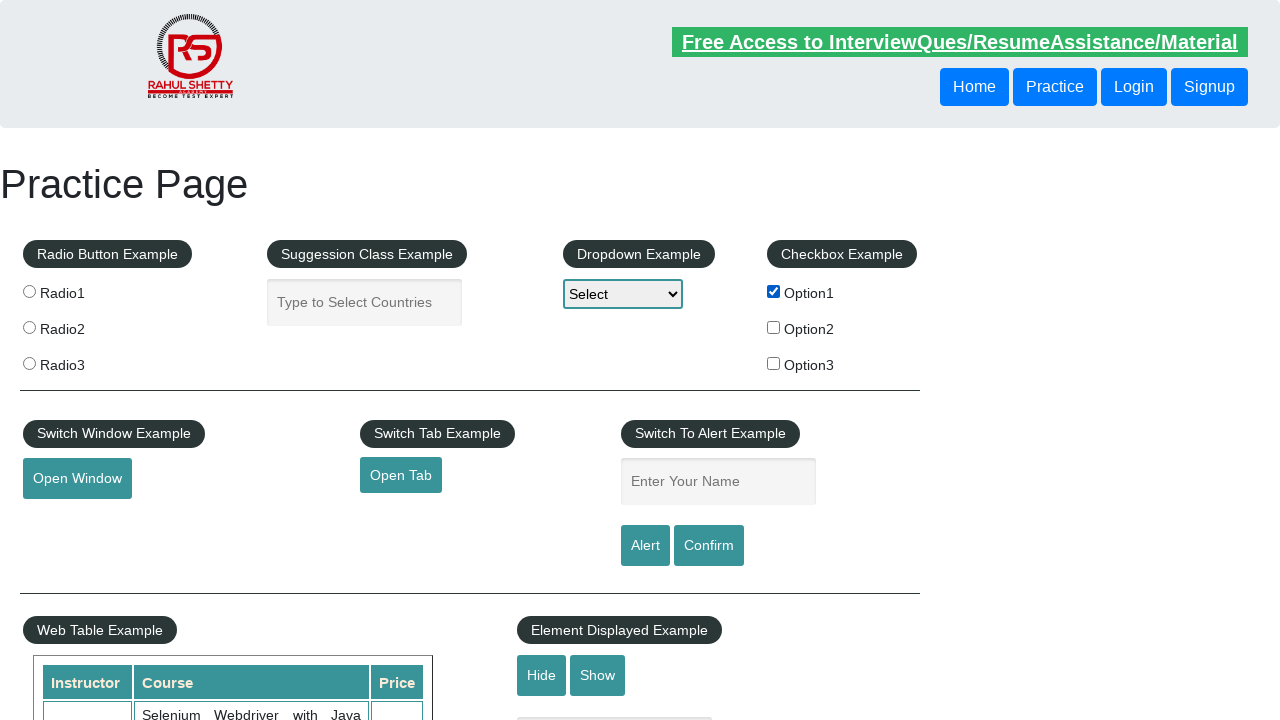

Verified checkbox is selected
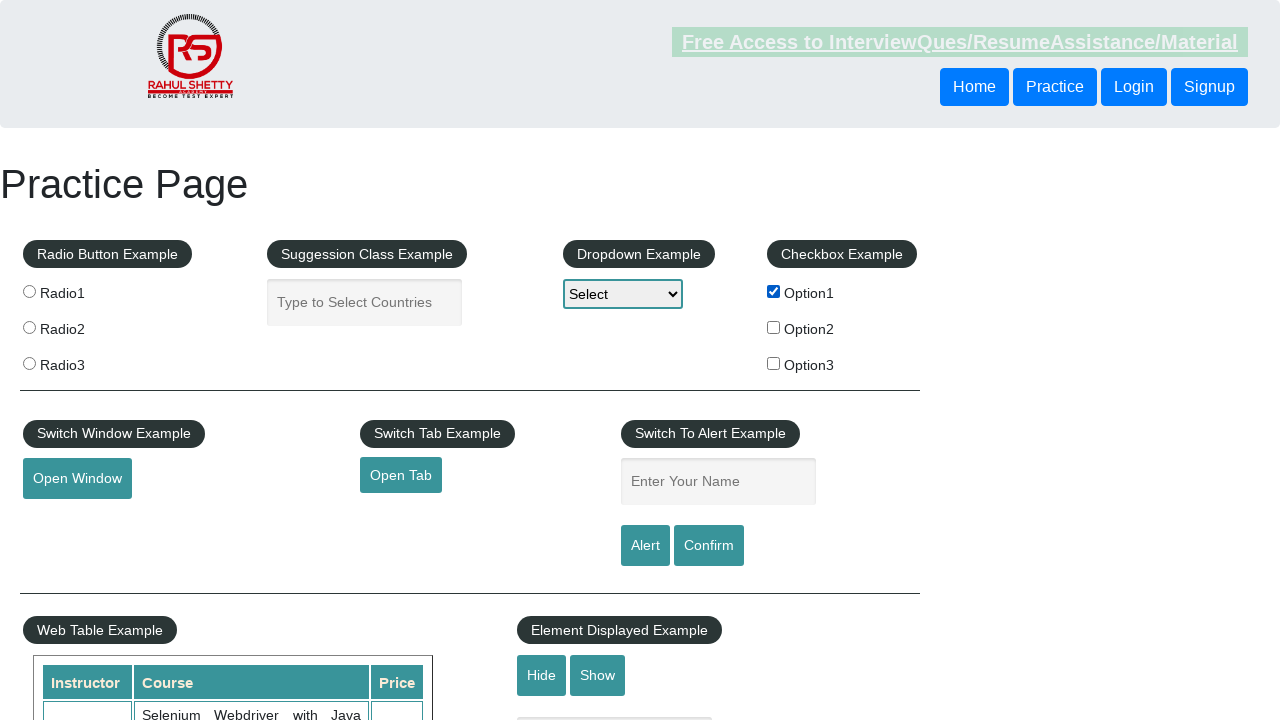

Clicked checkbox to deselect it at (774, 291) on #checkBoxOption1
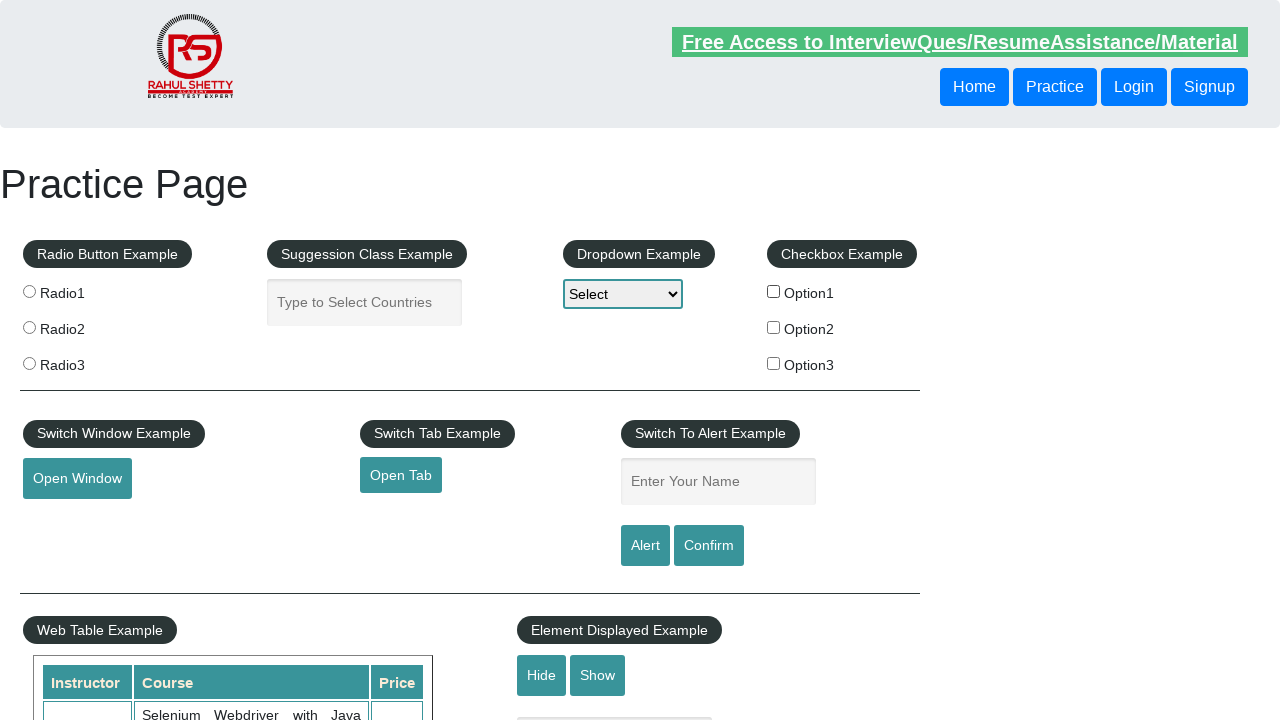

Verified checkbox is deselected
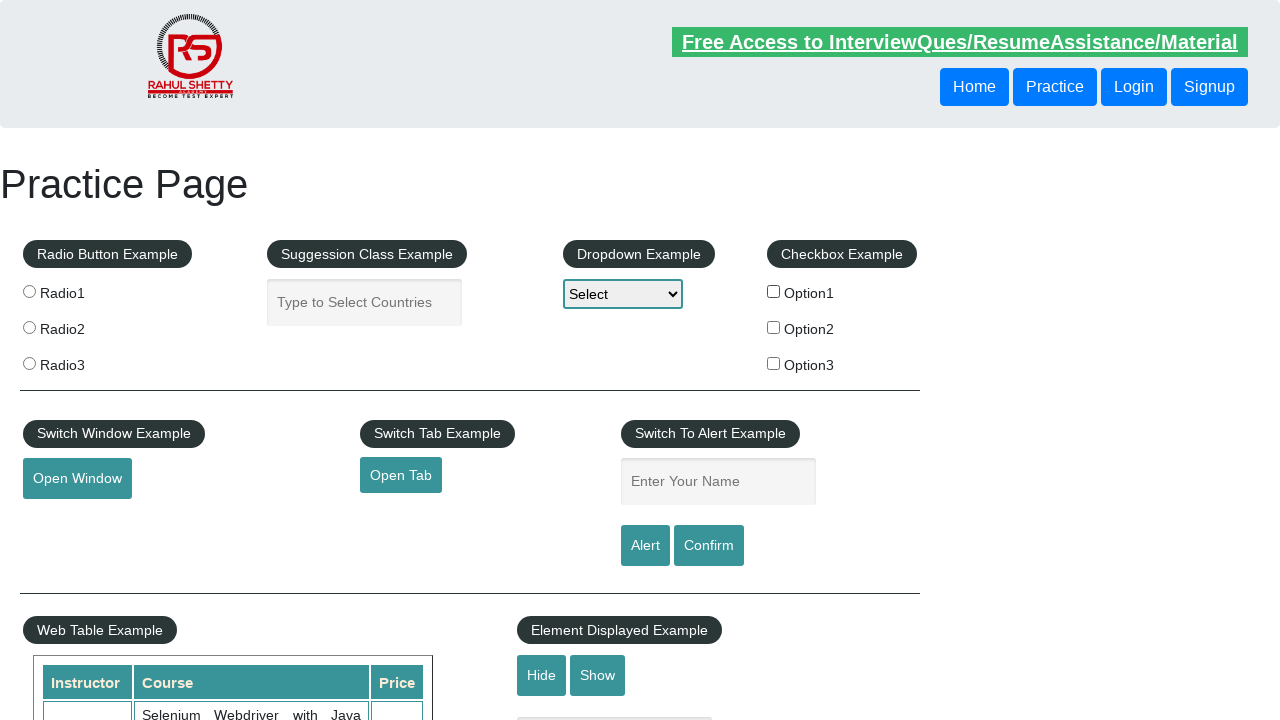

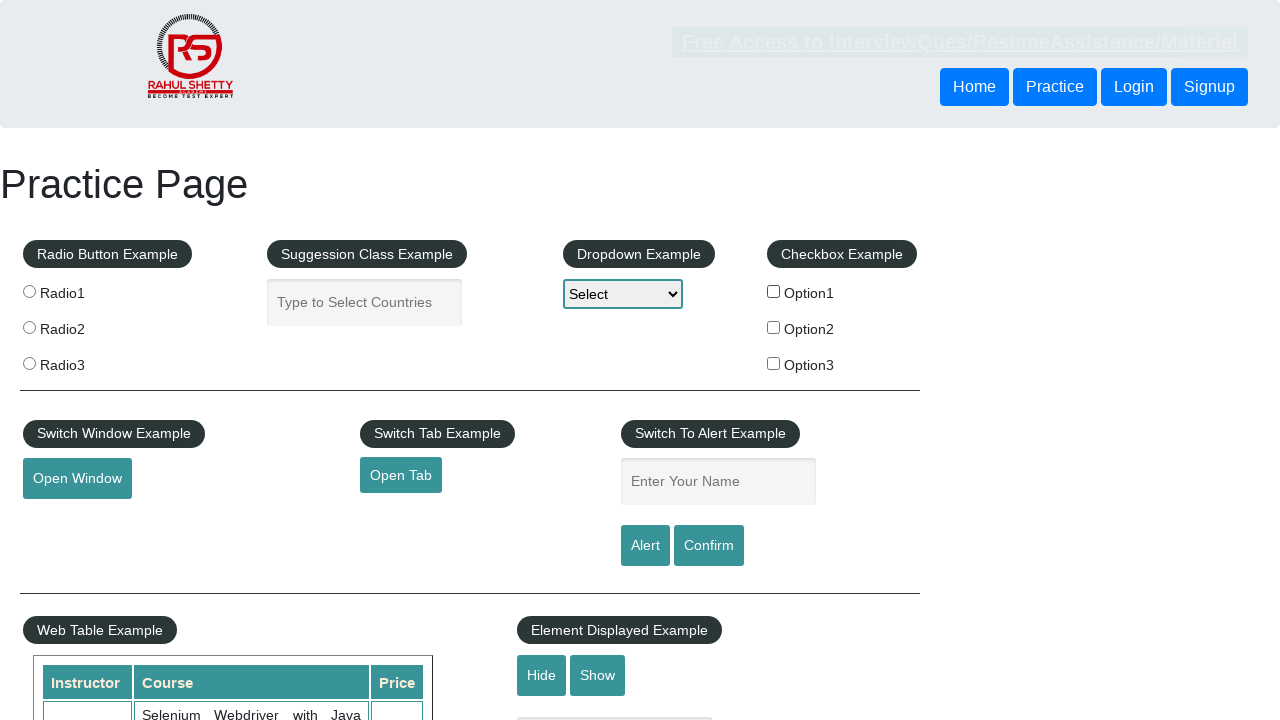